Tests progress bar functionality by starting the progress, monitoring it until it reaches at least 40%, and then stopping it.

Starting URL: http://uitestingplayground.com/progressbar

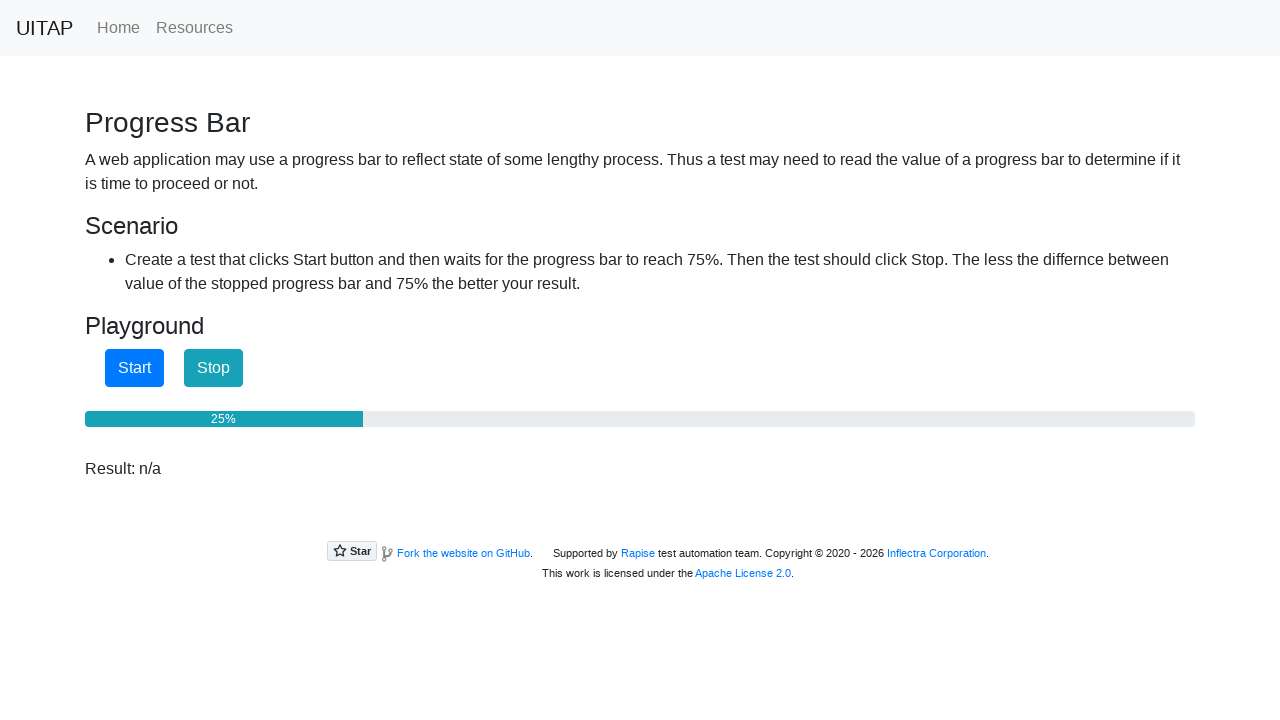

Located progress bar element
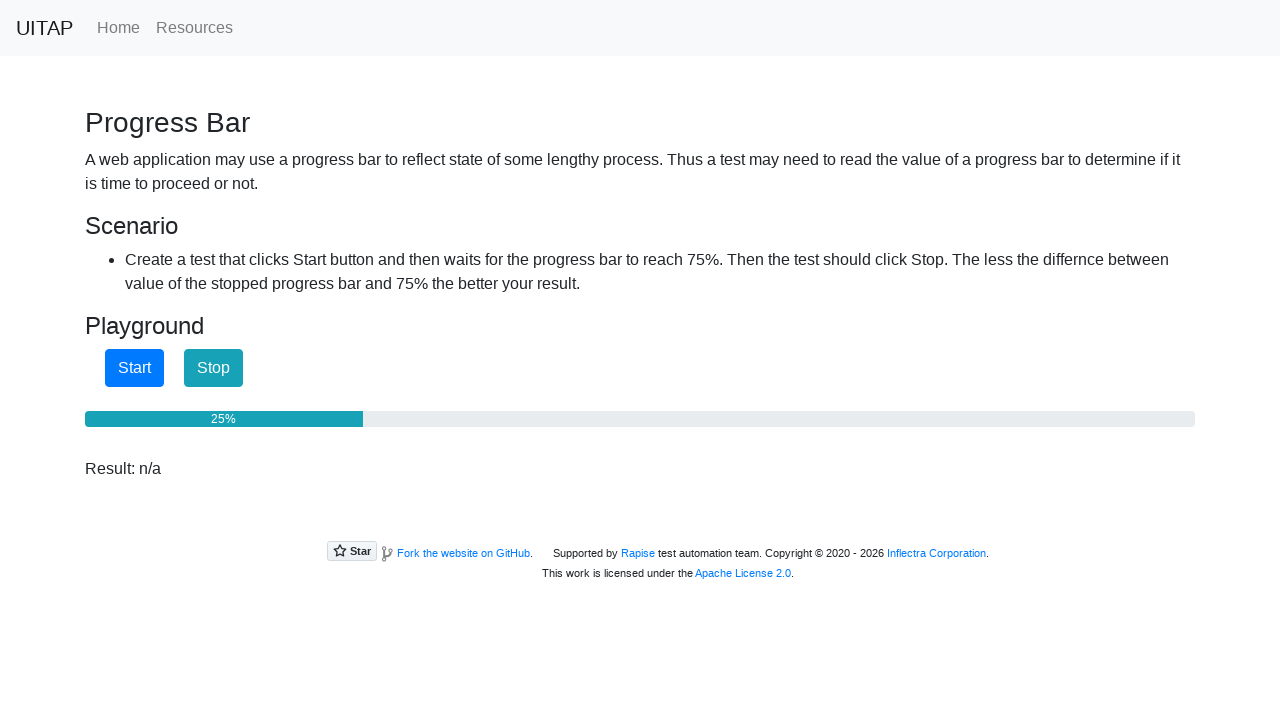

Located Start button
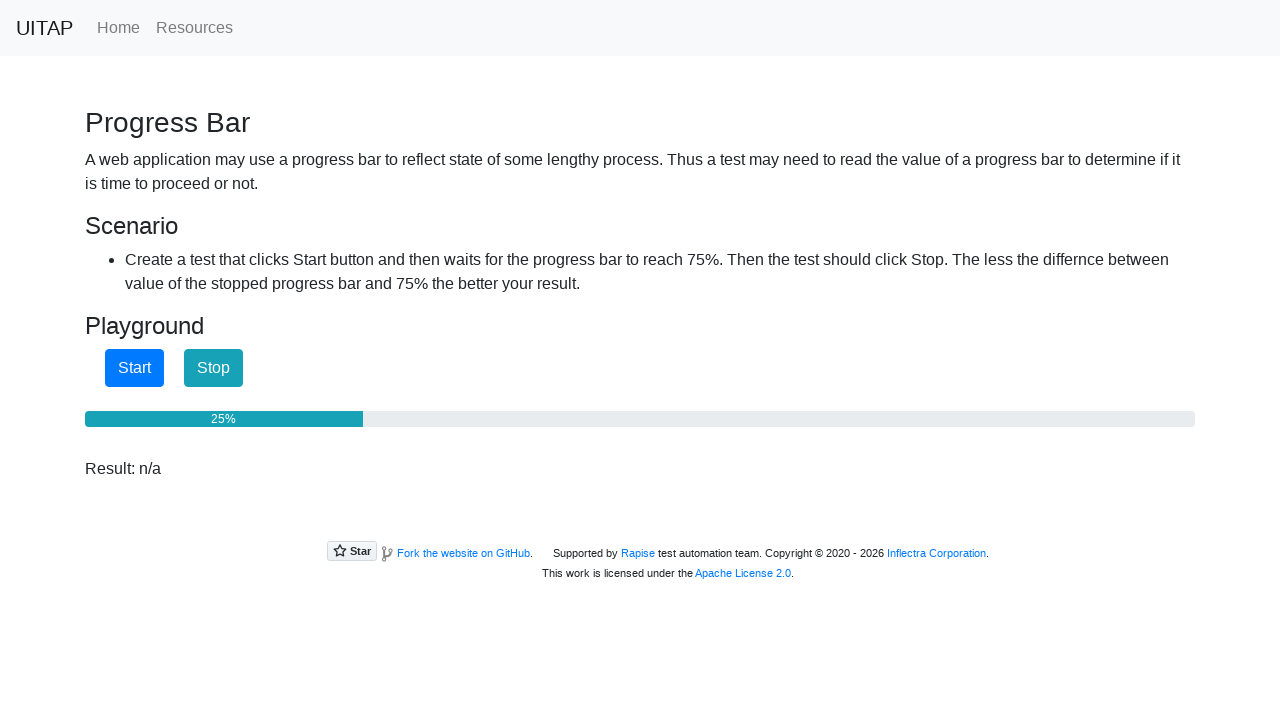

Located Stop button
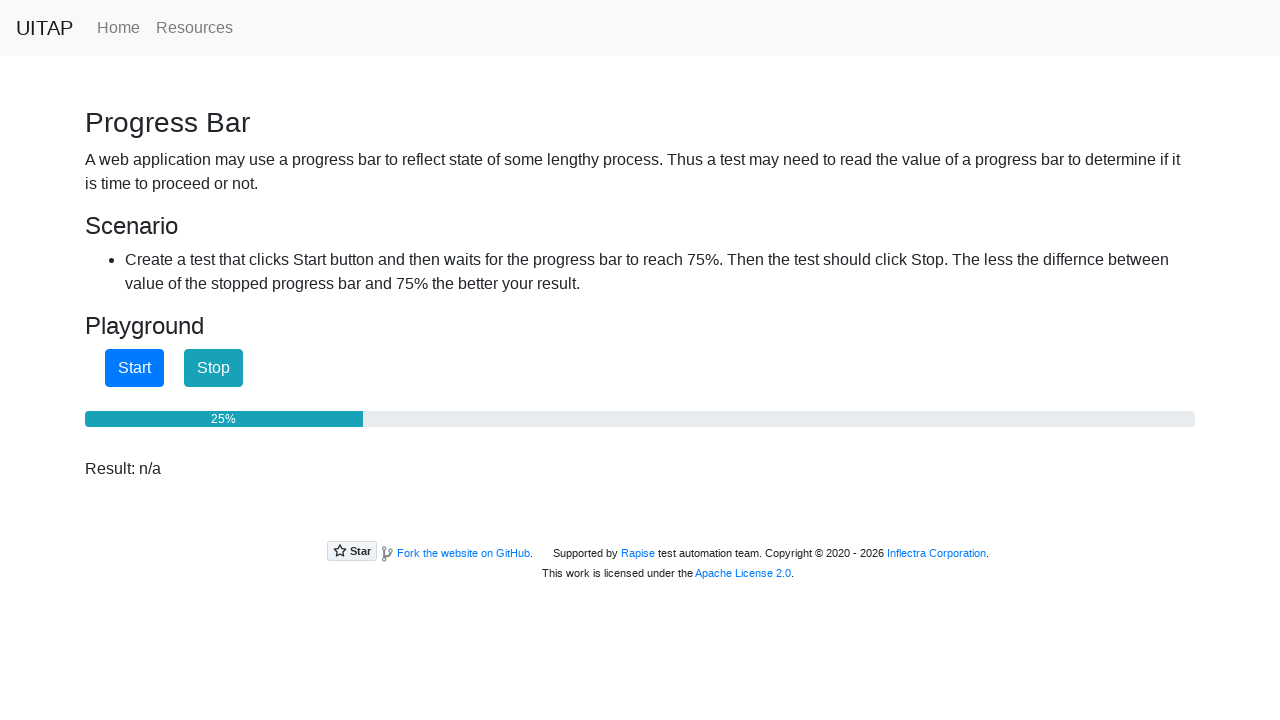

Clicked Start button to begin progress at (134, 368) on internal:role=button[name="Start"i]
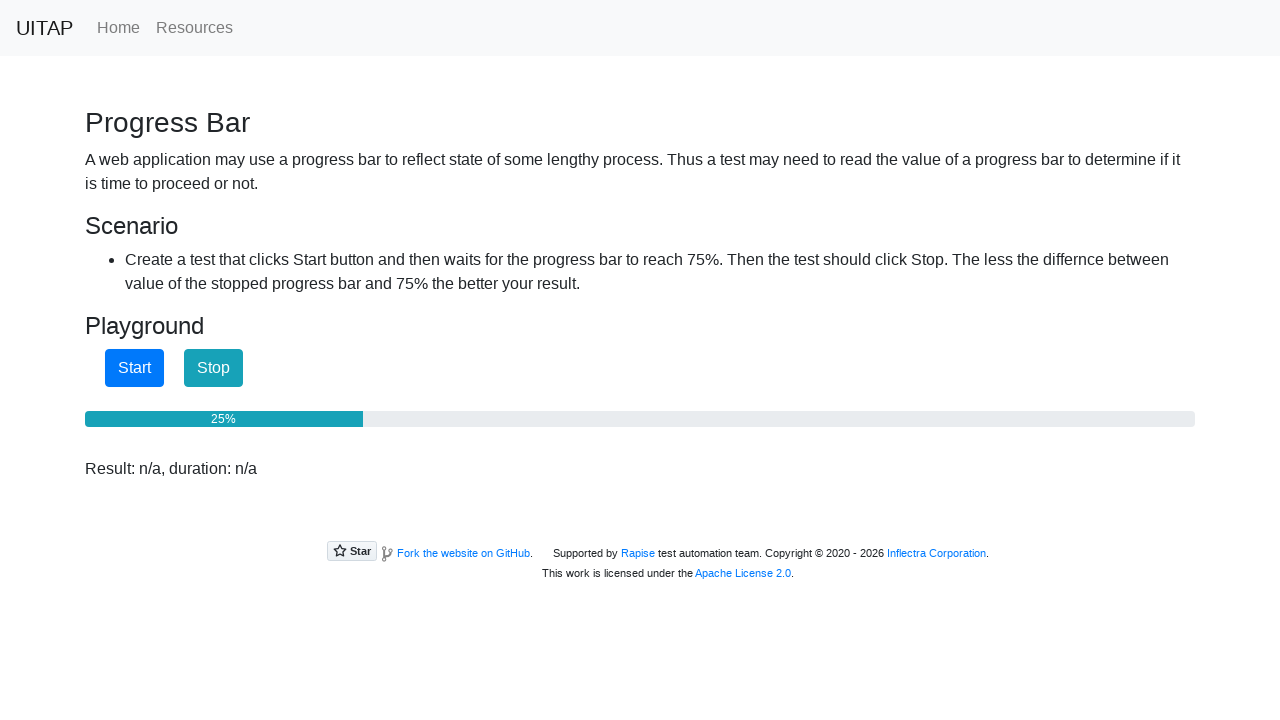

Checked progress bar value: 25%
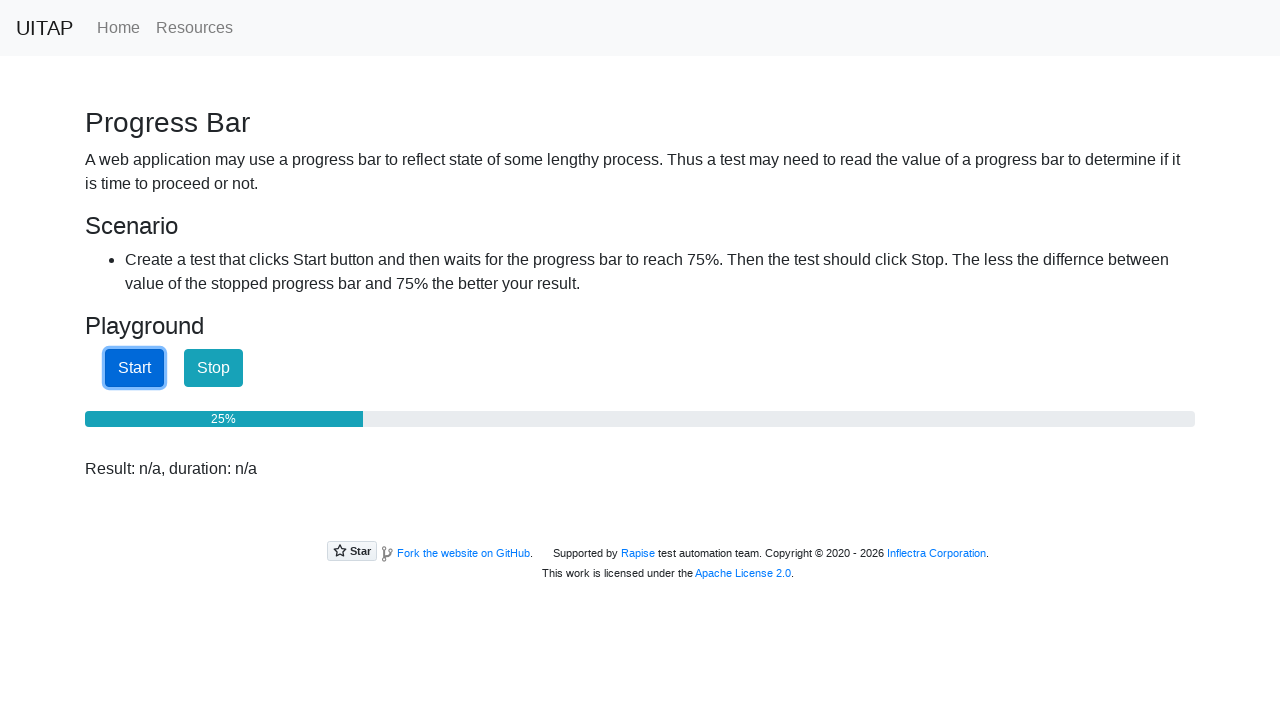

Checked progress bar value: 25%
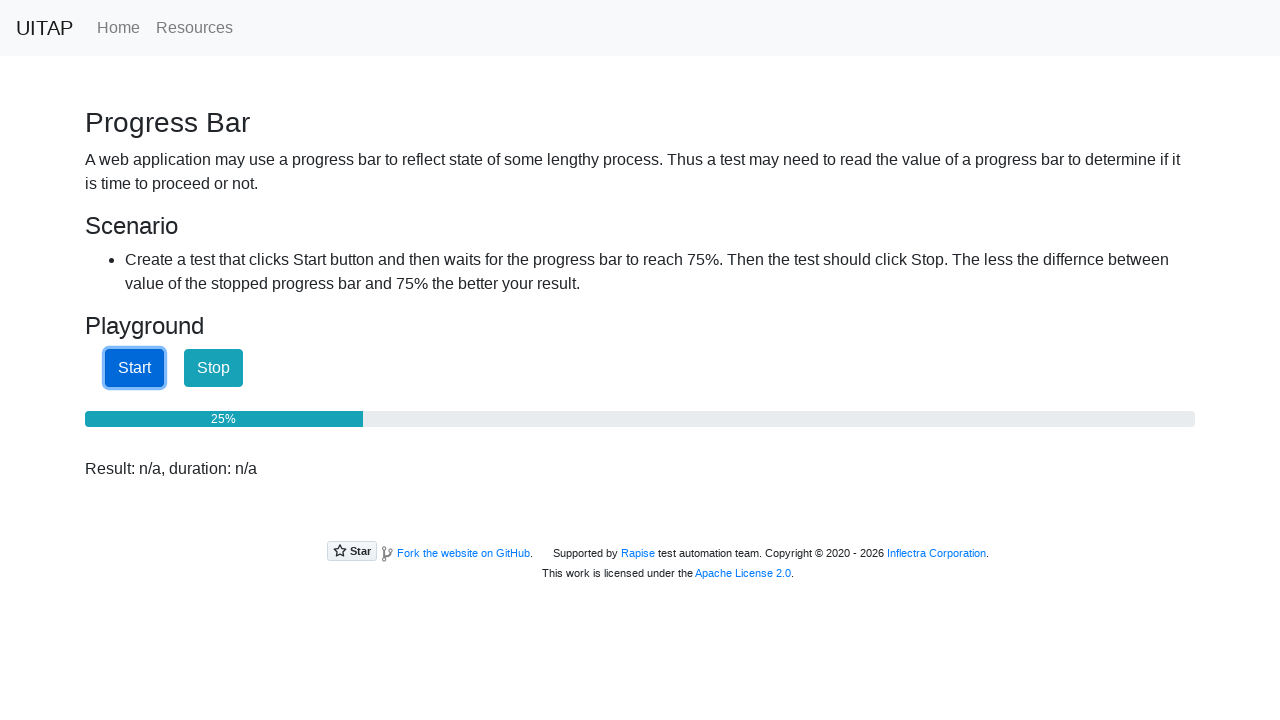

Checked progress bar value: 25%
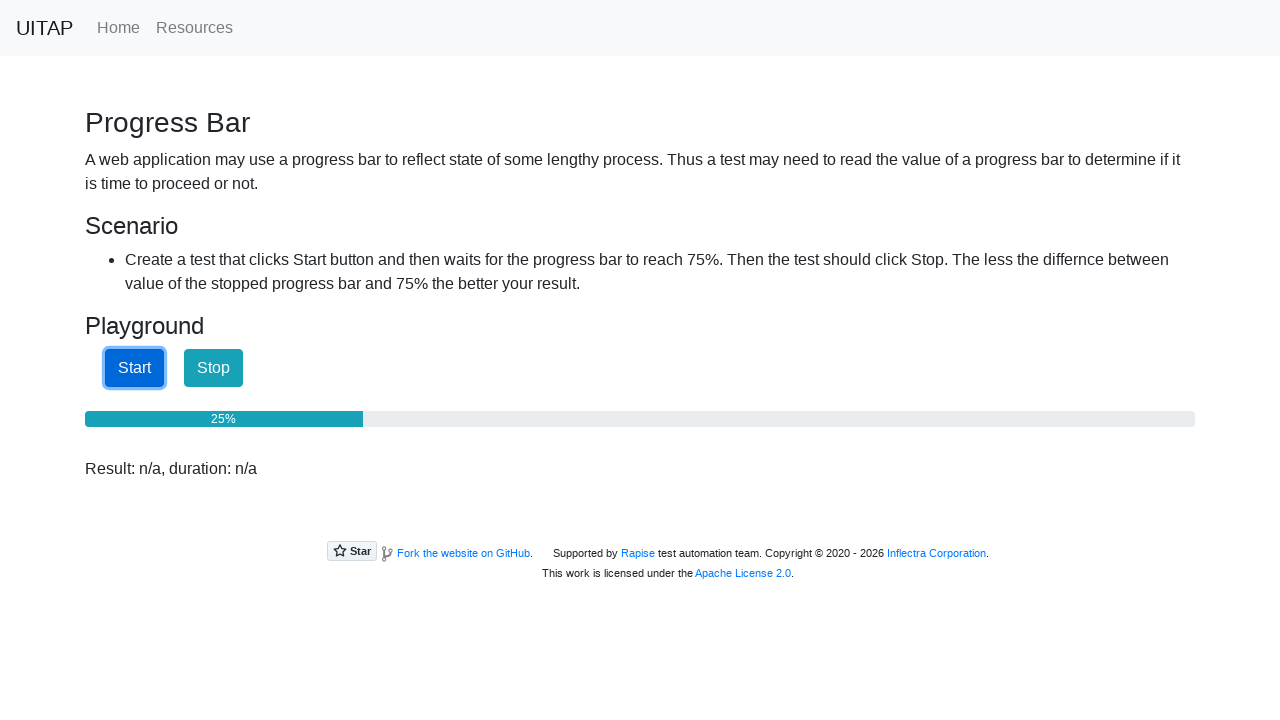

Checked progress bar value: 25%
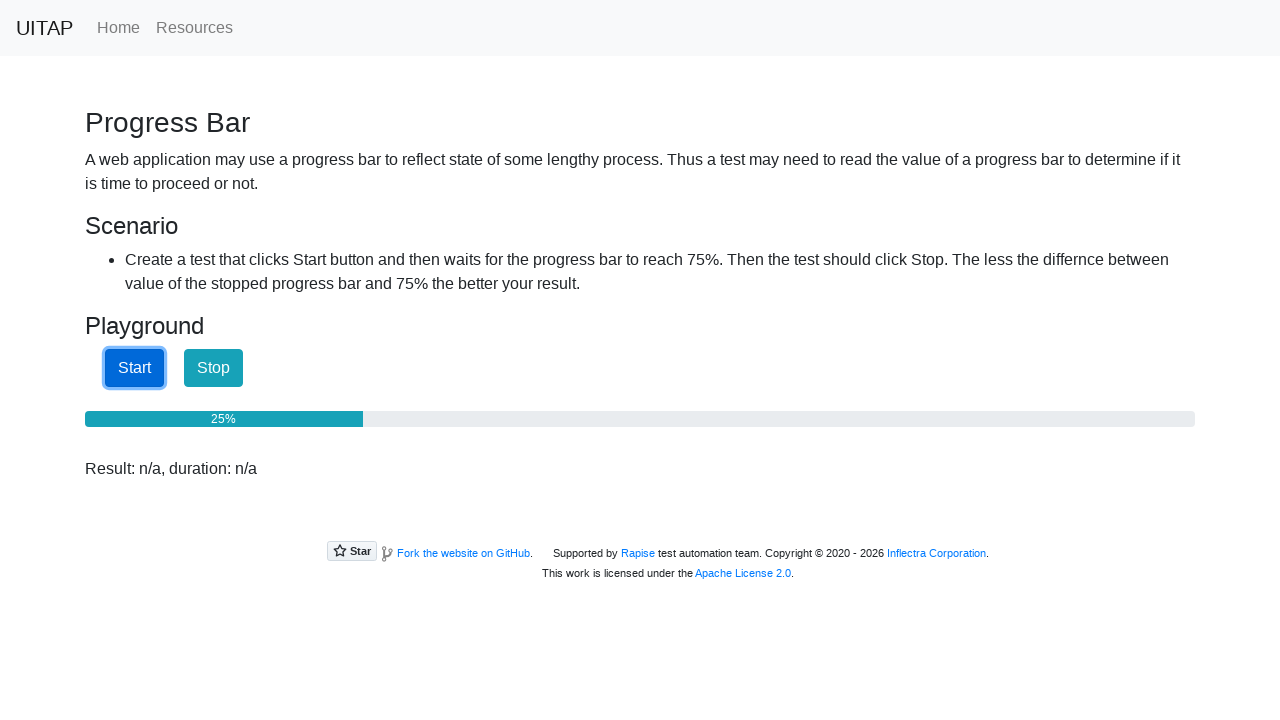

Checked progress bar value: 25%
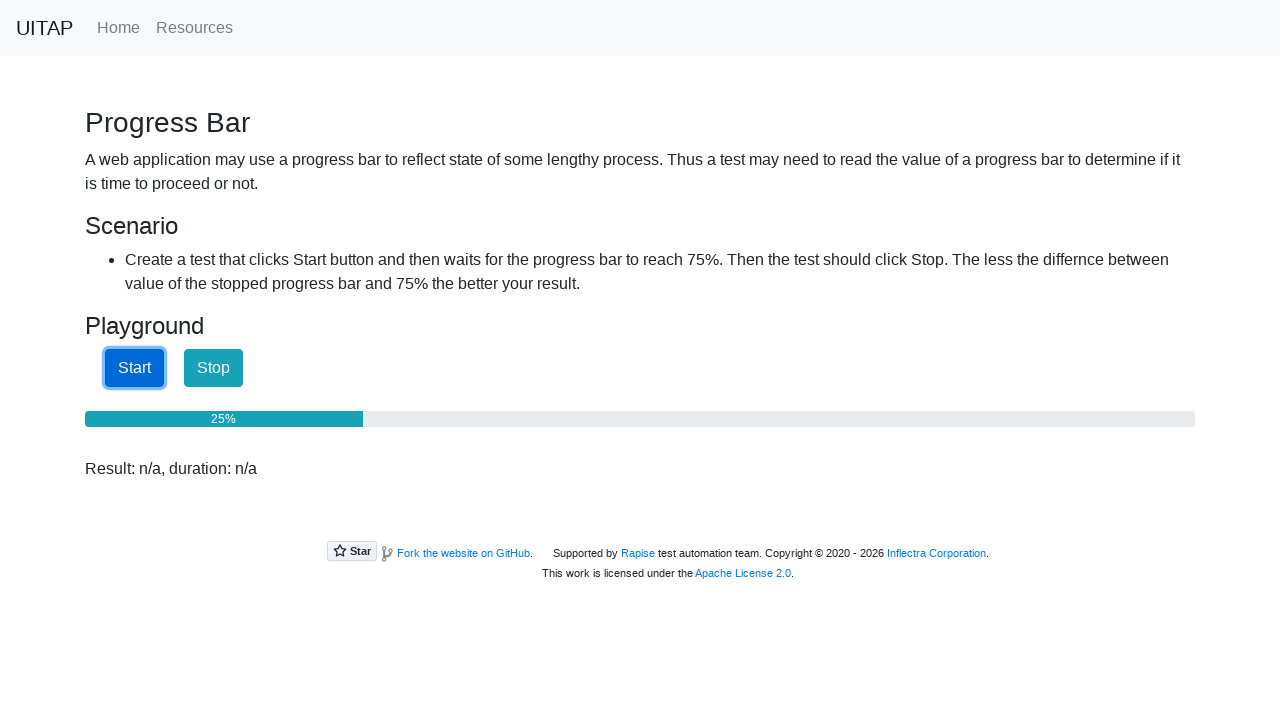

Checked progress bar value: 25%
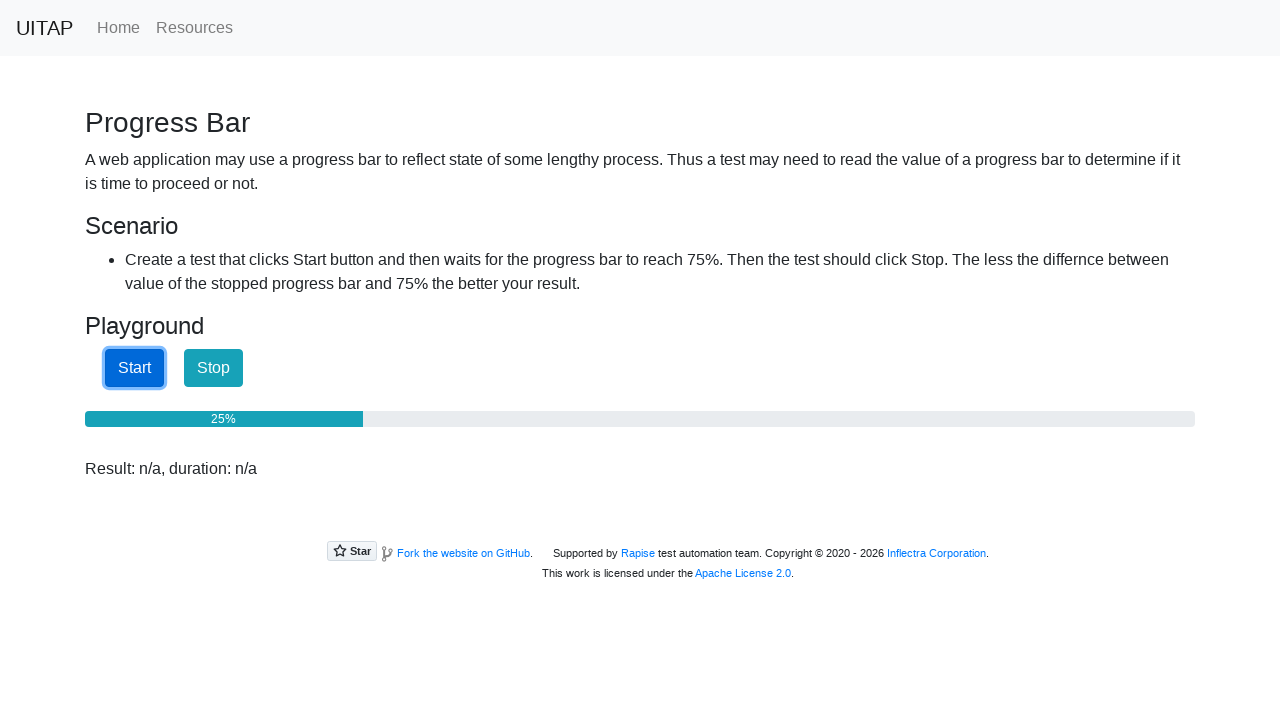

Checked progress bar value: 25%
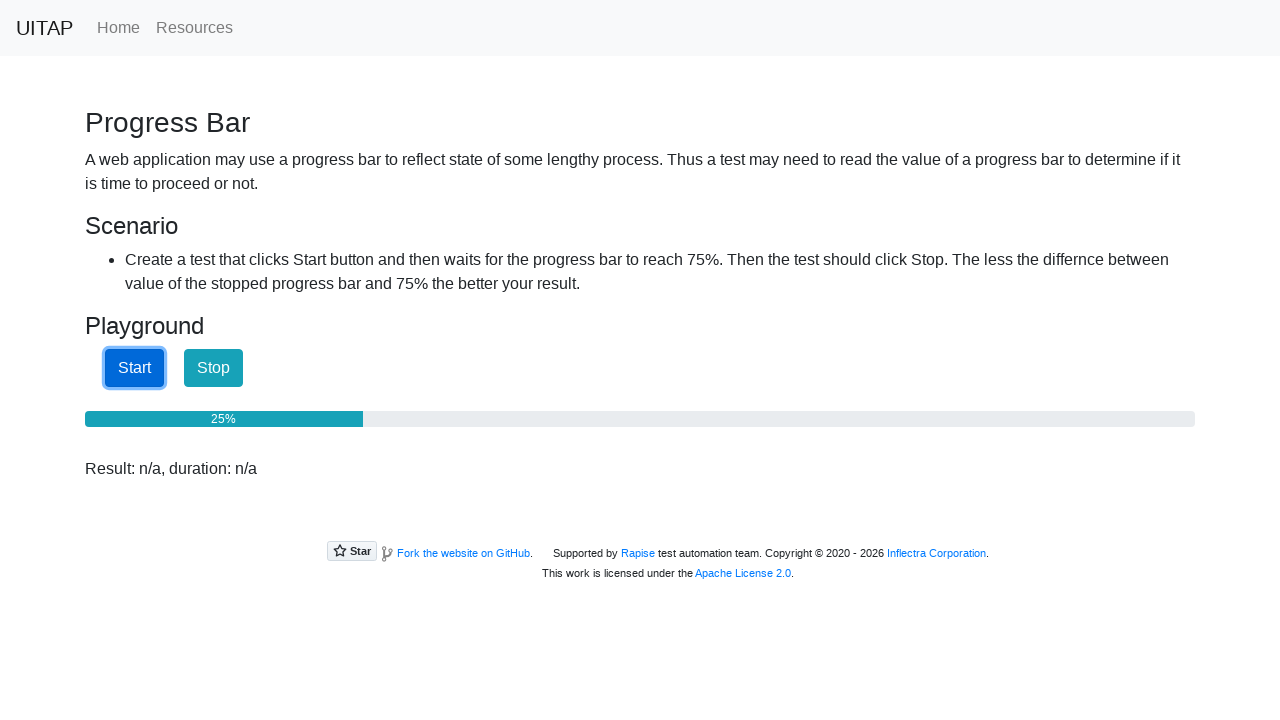

Checked progress bar value: 25%
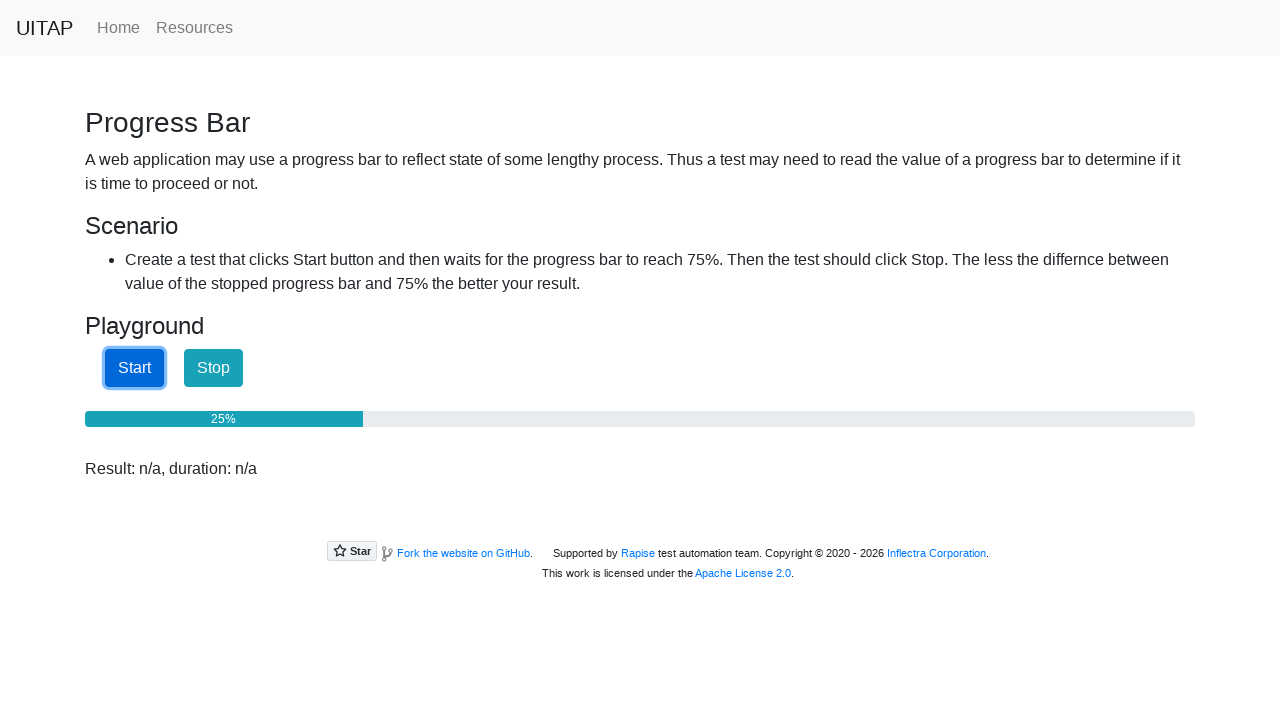

Checked progress bar value: 26%
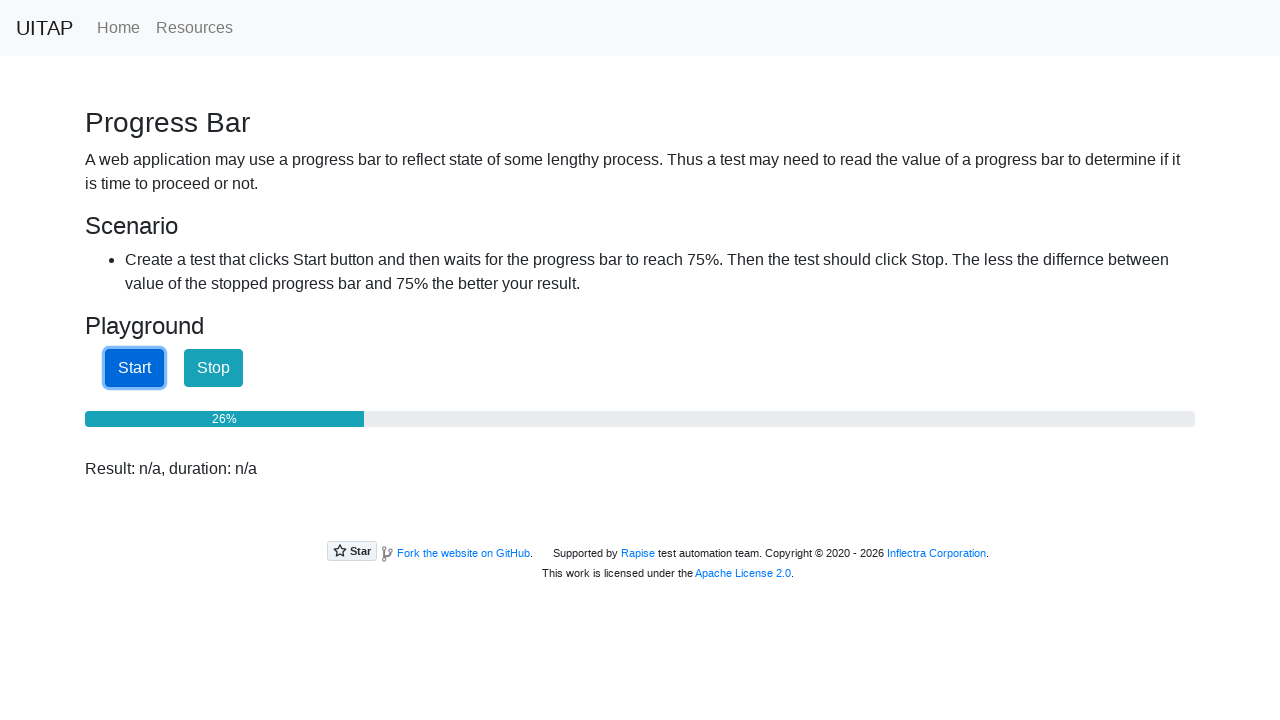

Checked progress bar value: 26%
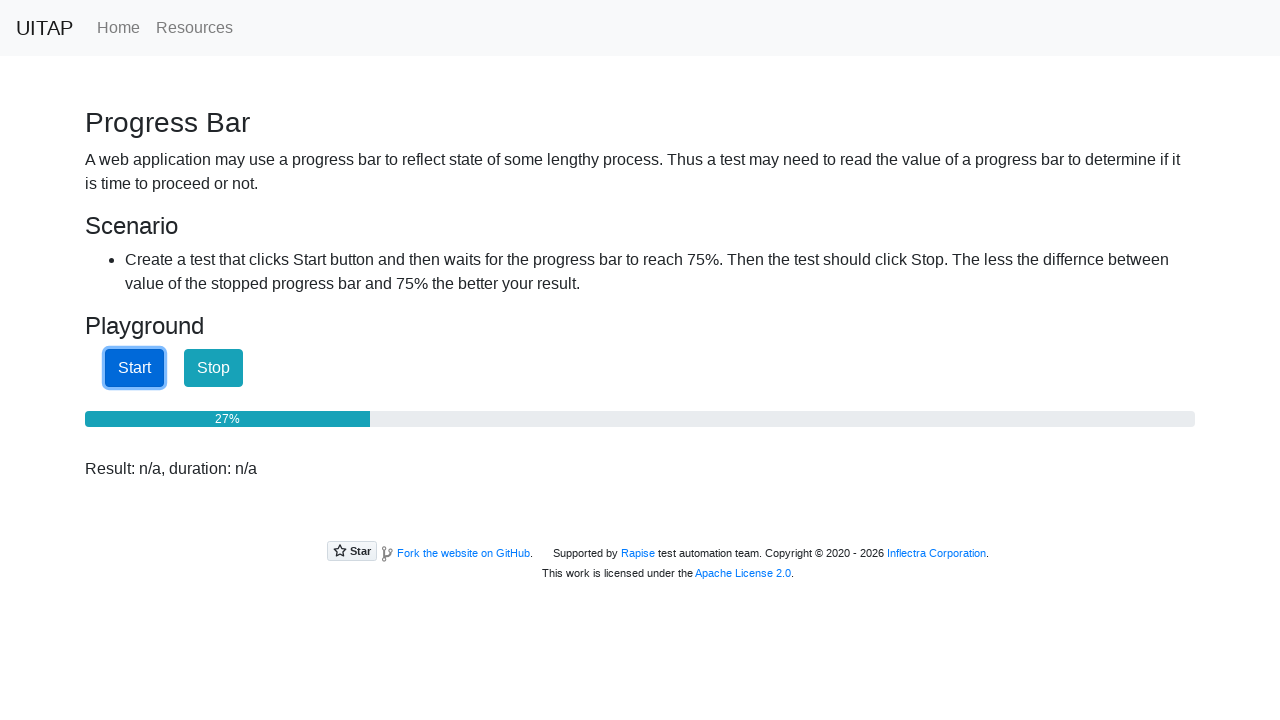

Checked progress bar value: 27%
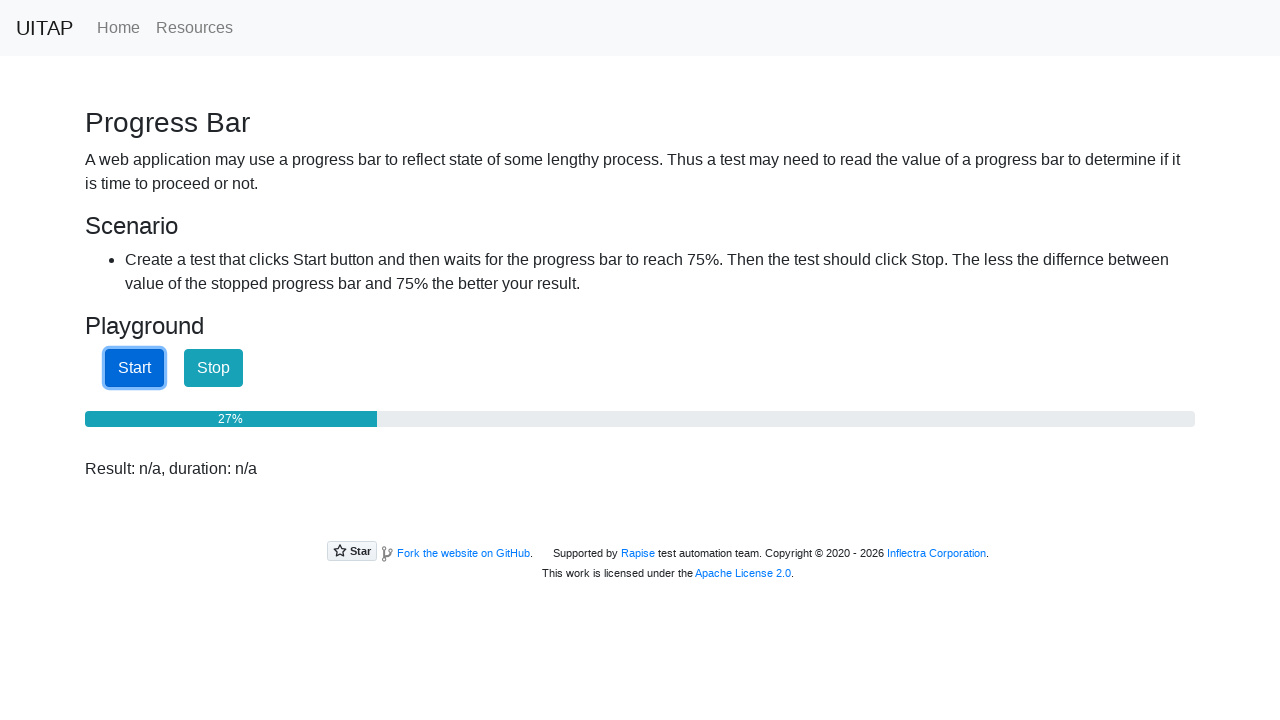

Checked progress bar value: 28%
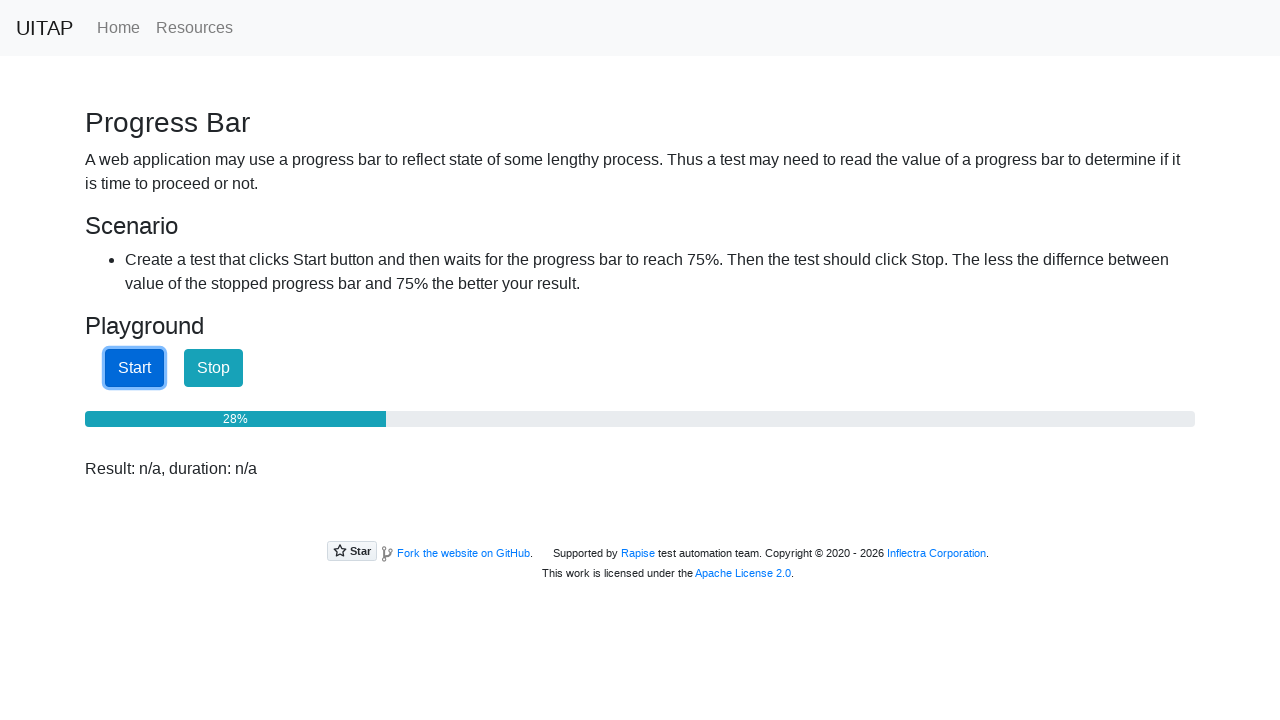

Checked progress bar value: 29%
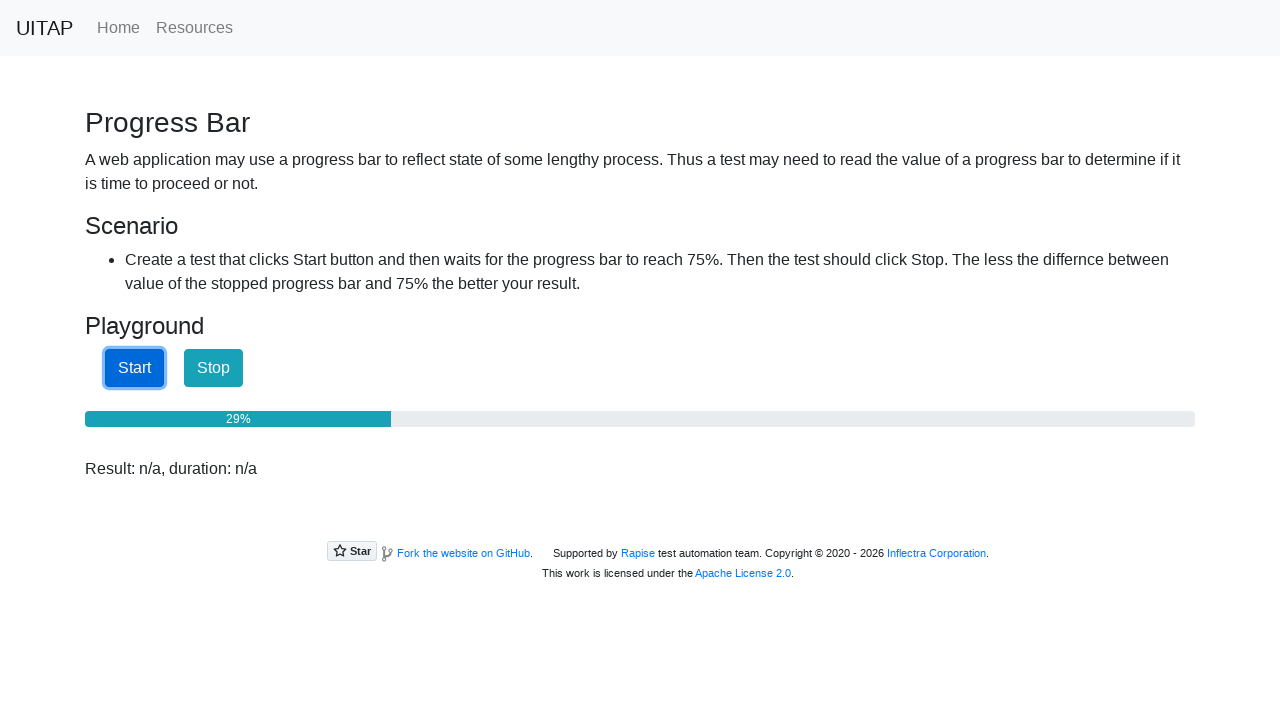

Checked progress bar value: 29%
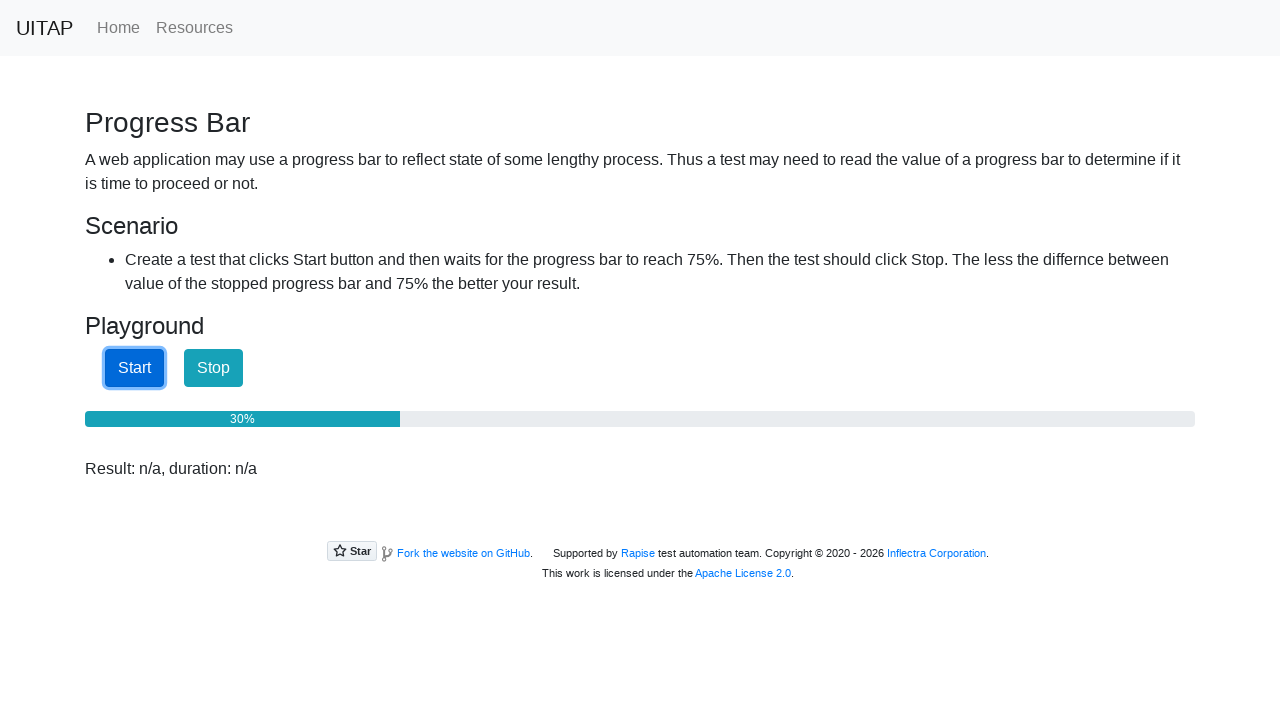

Checked progress bar value: 30%
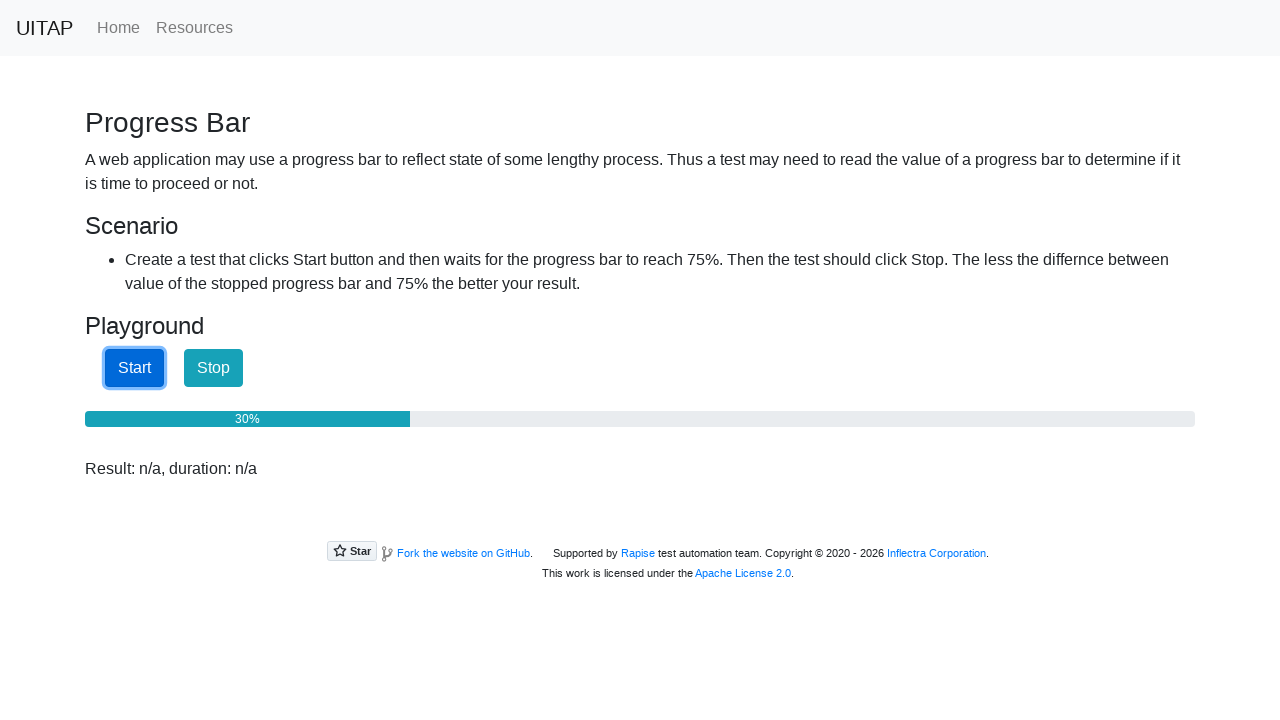

Checked progress bar value: 31%
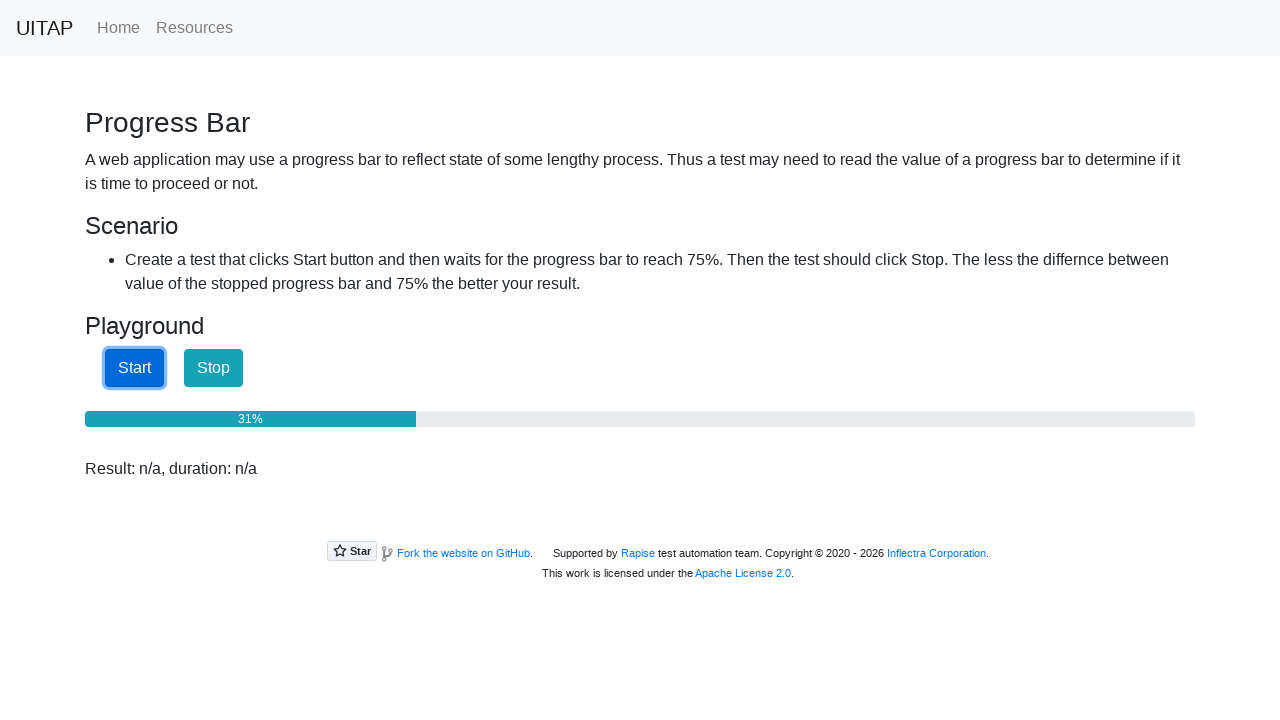

Checked progress bar value: 32%
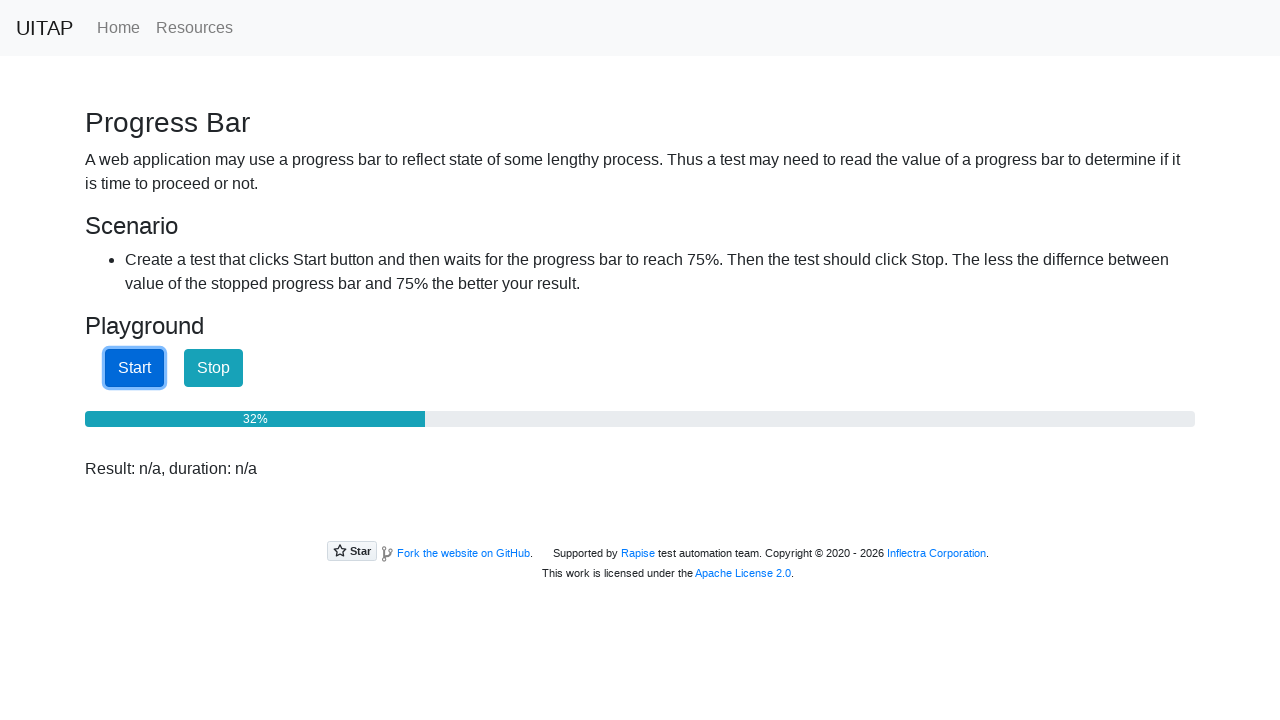

Checked progress bar value: 33%
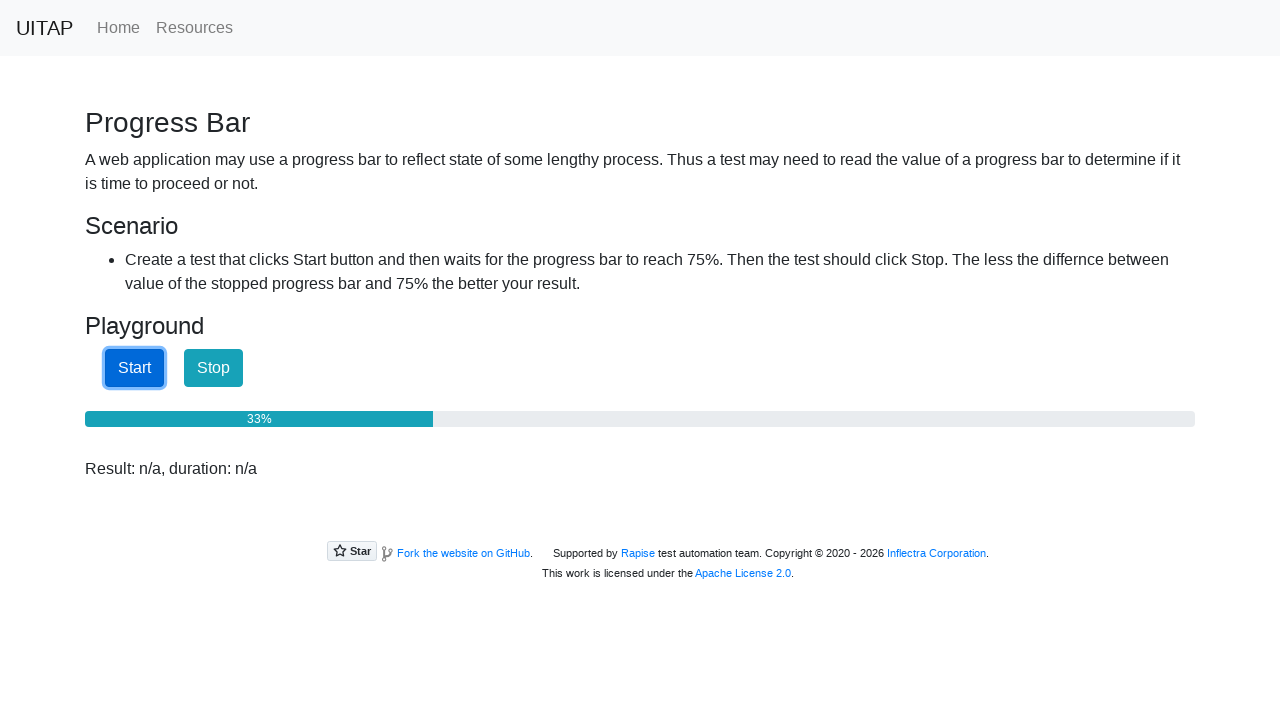

Checked progress bar value: 33%
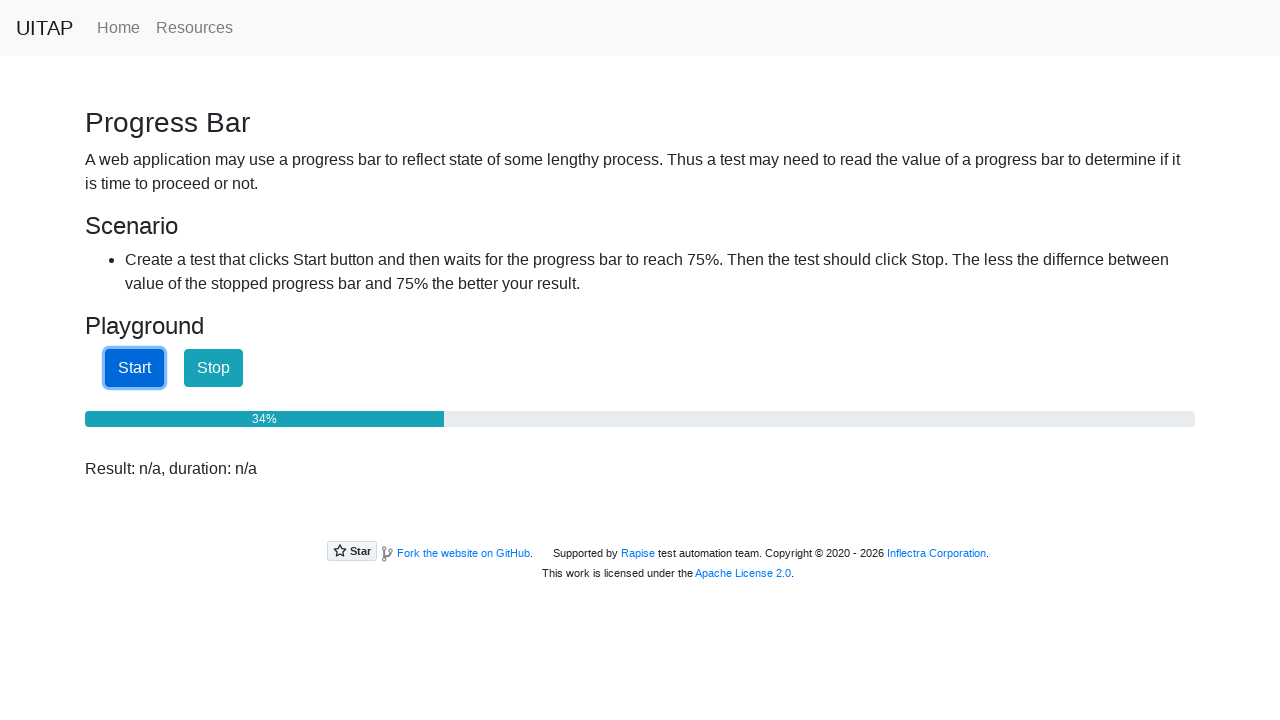

Checked progress bar value: 34%
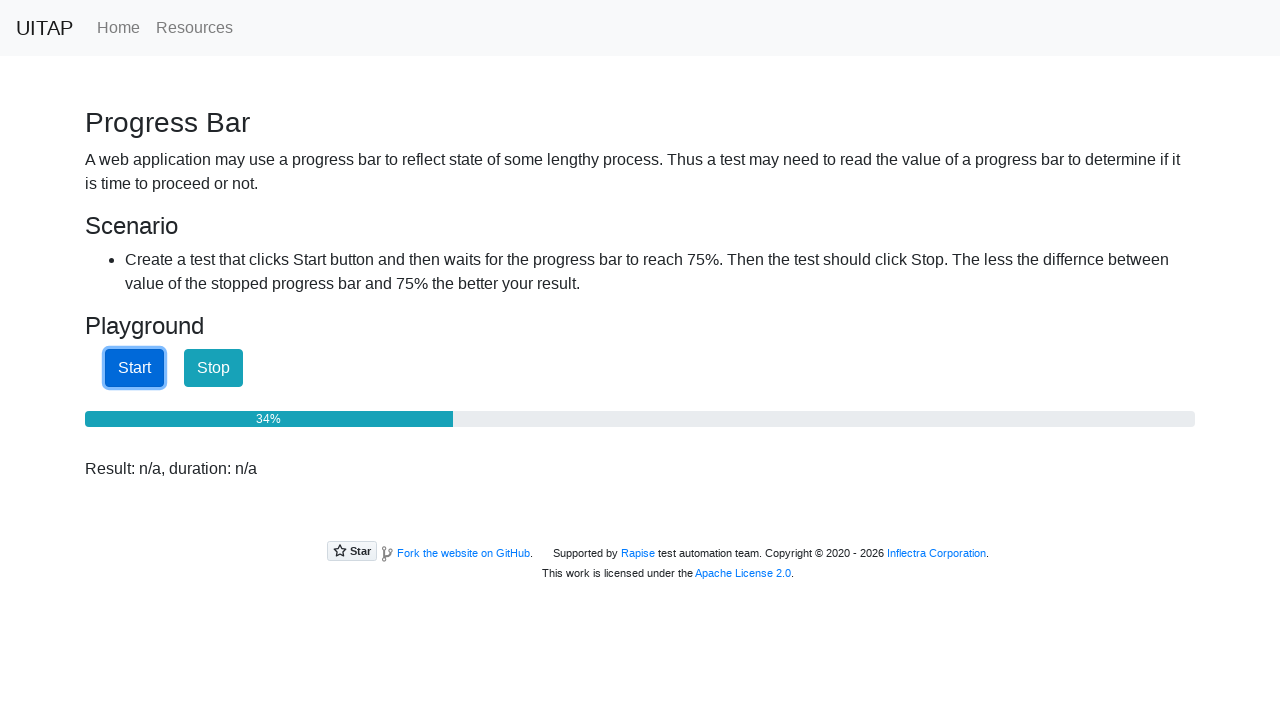

Checked progress bar value: 35%
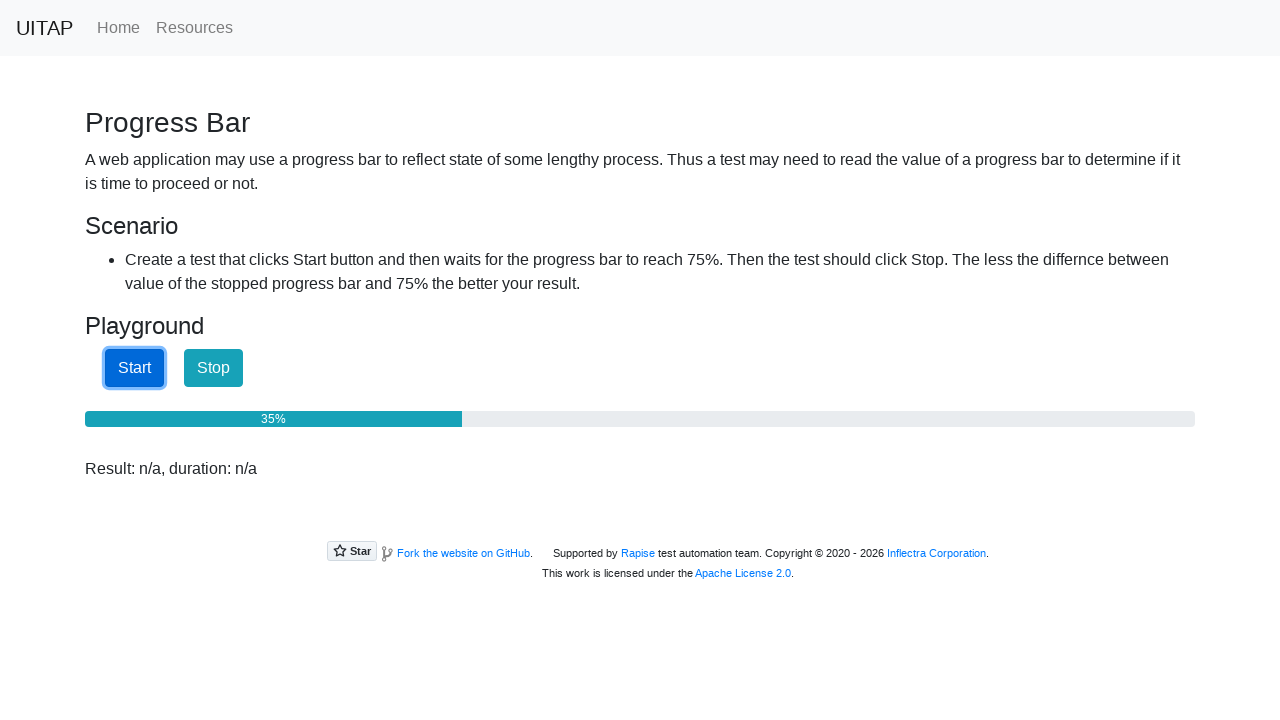

Checked progress bar value: 36%
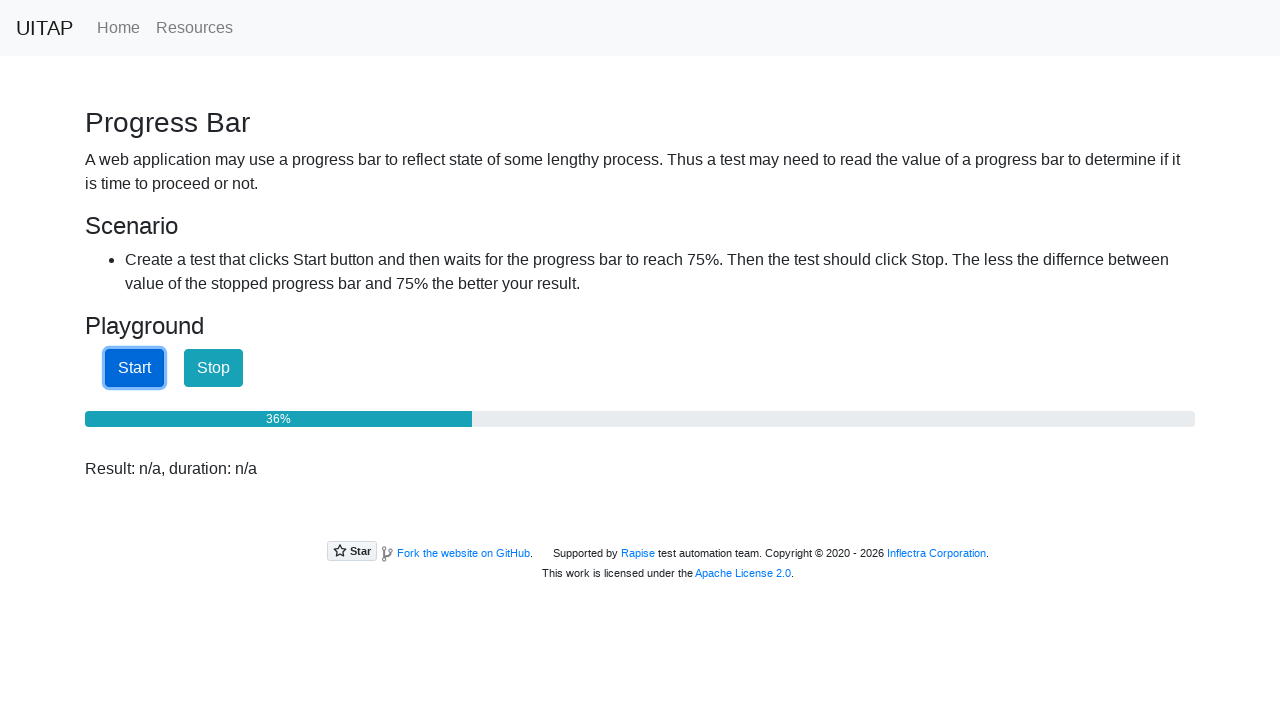

Checked progress bar value: 37%
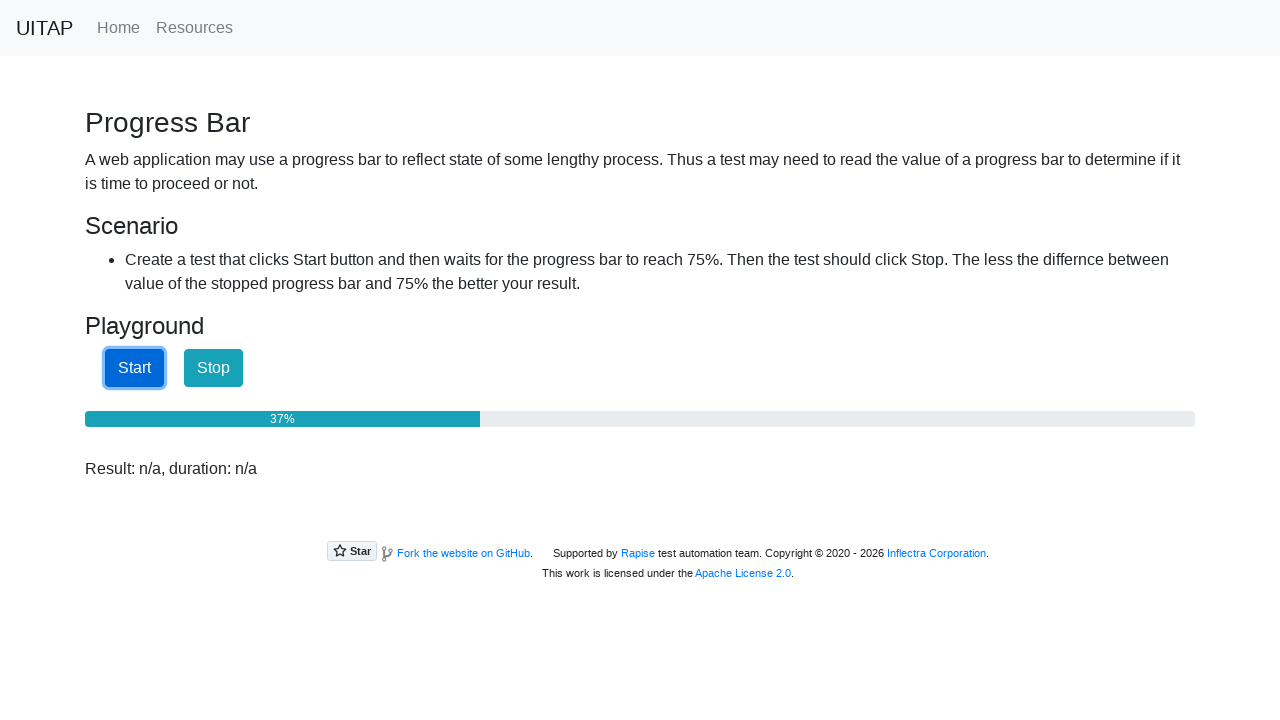

Checked progress bar value: 37%
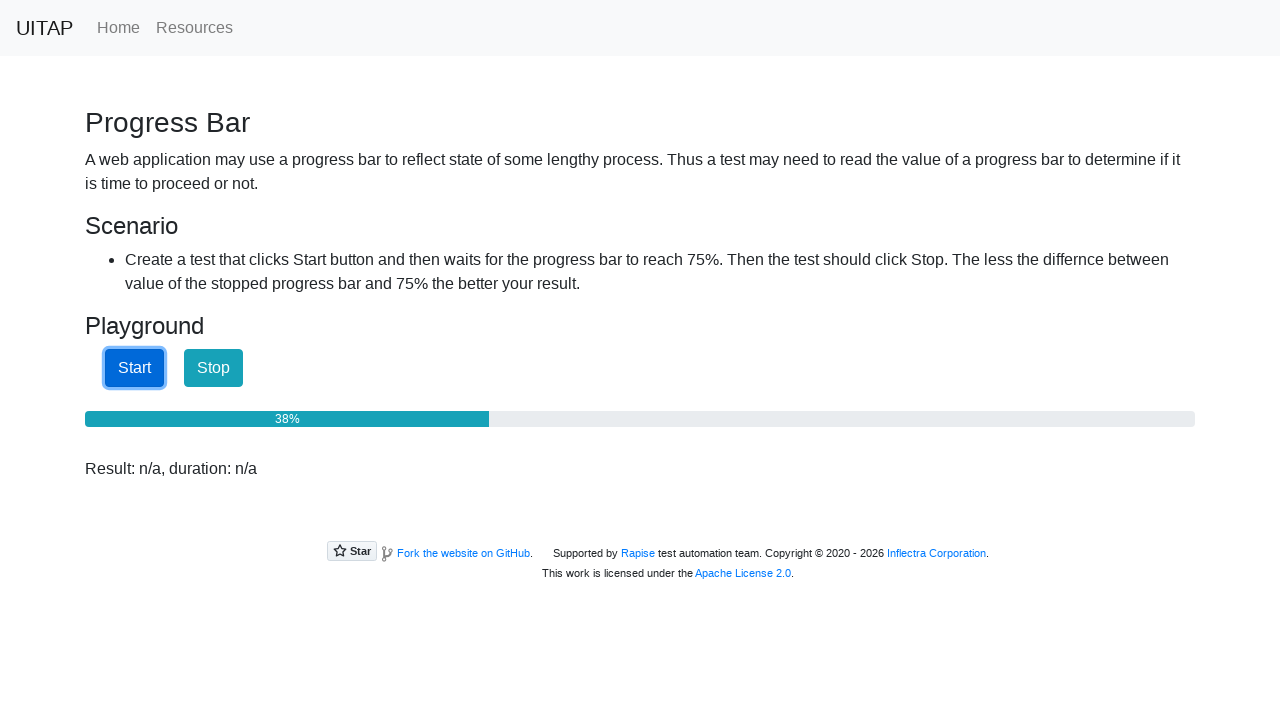

Checked progress bar value: 38%
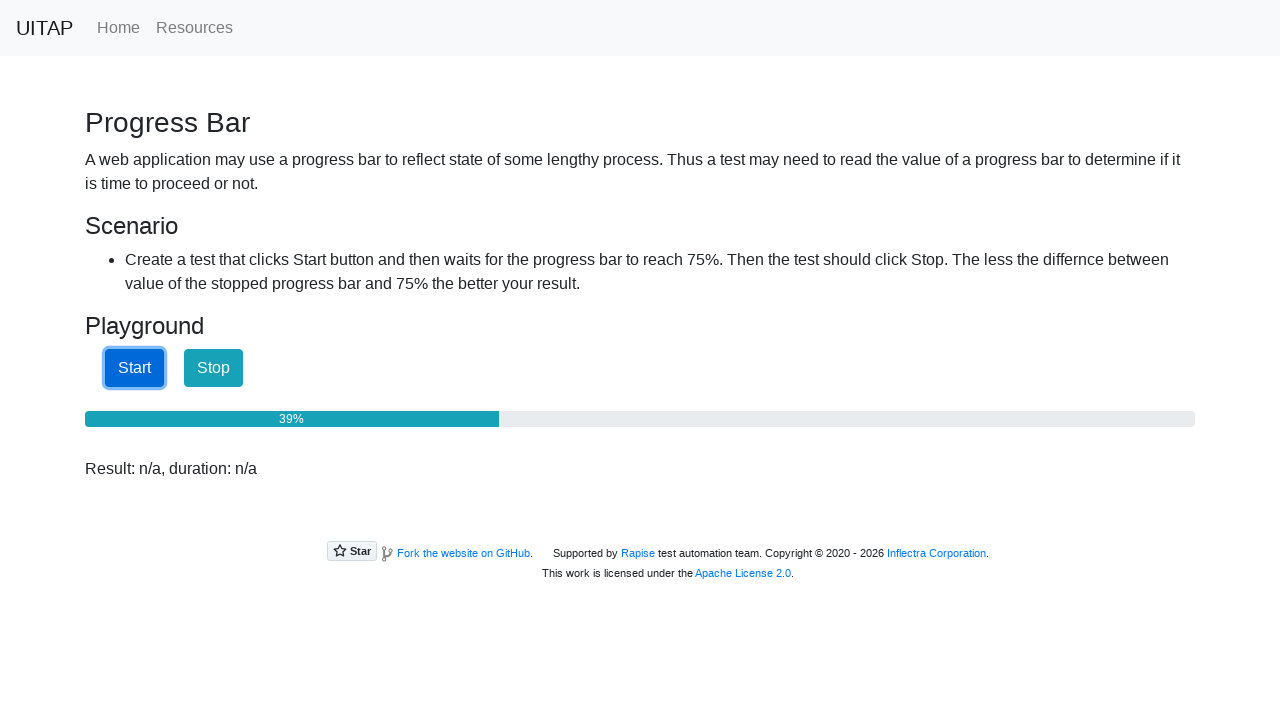

Checked progress bar value: 39%
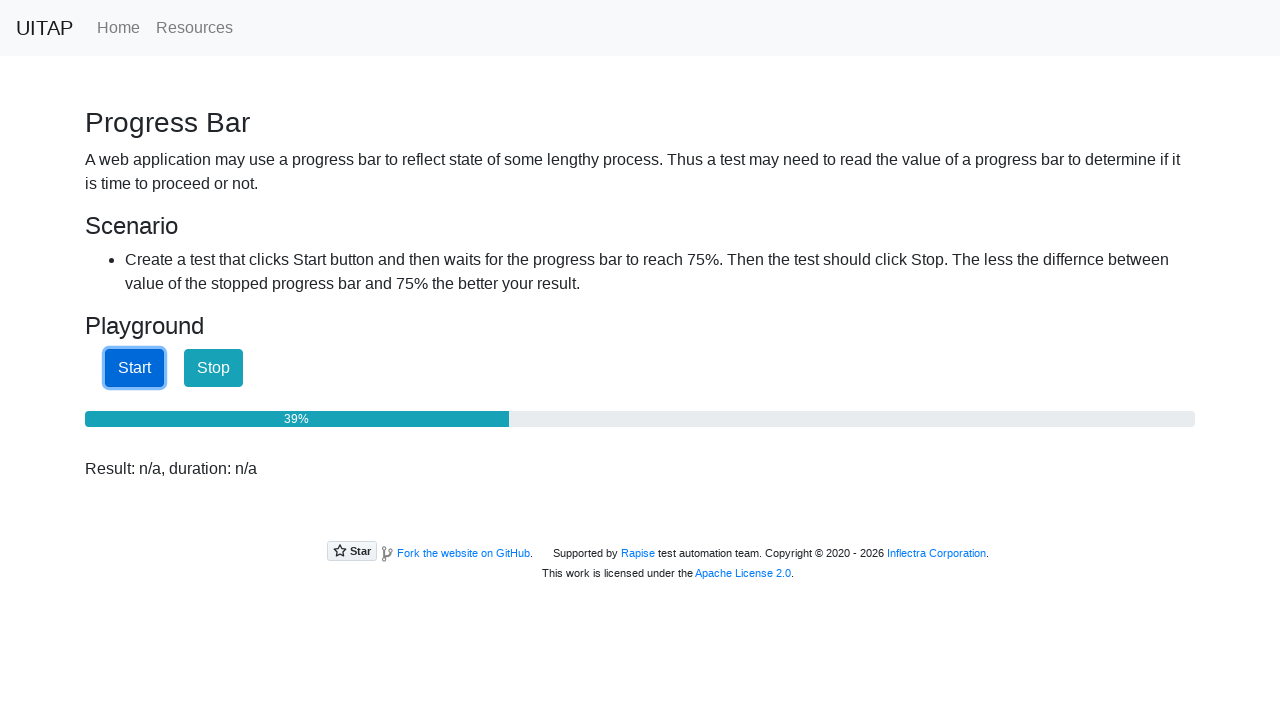

Checked progress bar value: 40%
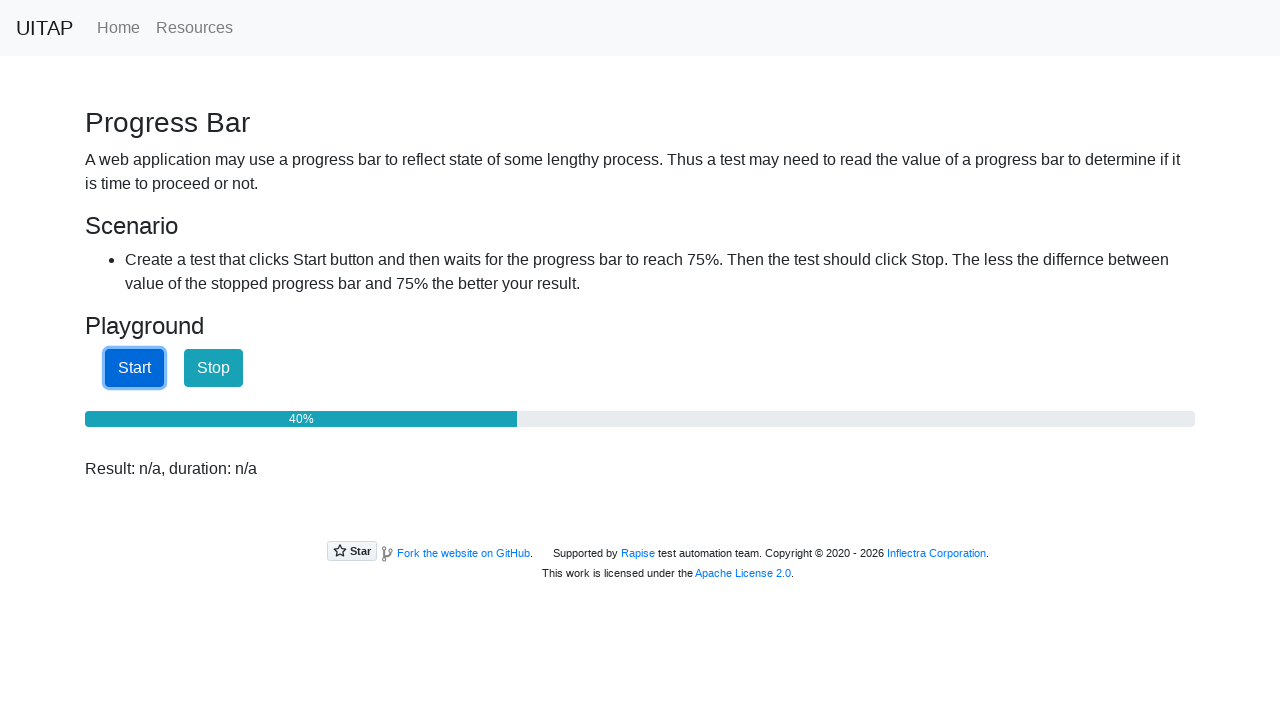

Clicked Stop button to halt progress at 40% or higher at (214, 368) on internal:role=button[name="Stop"i]
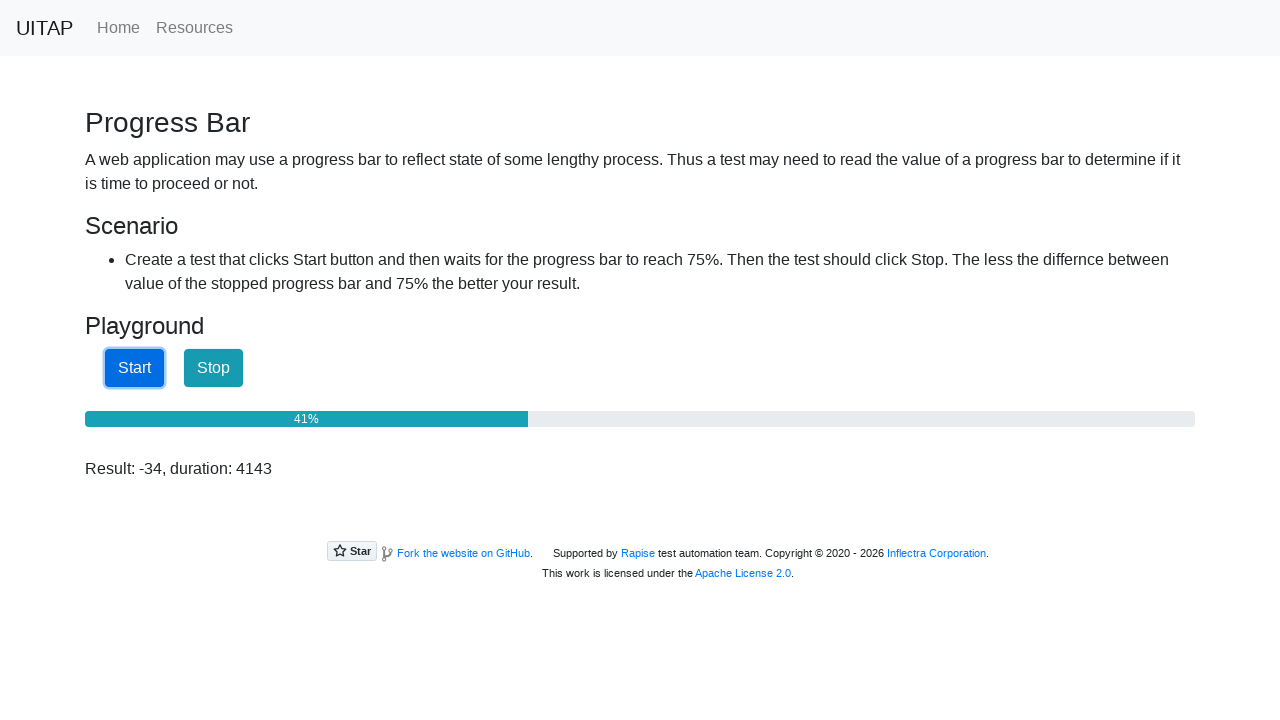

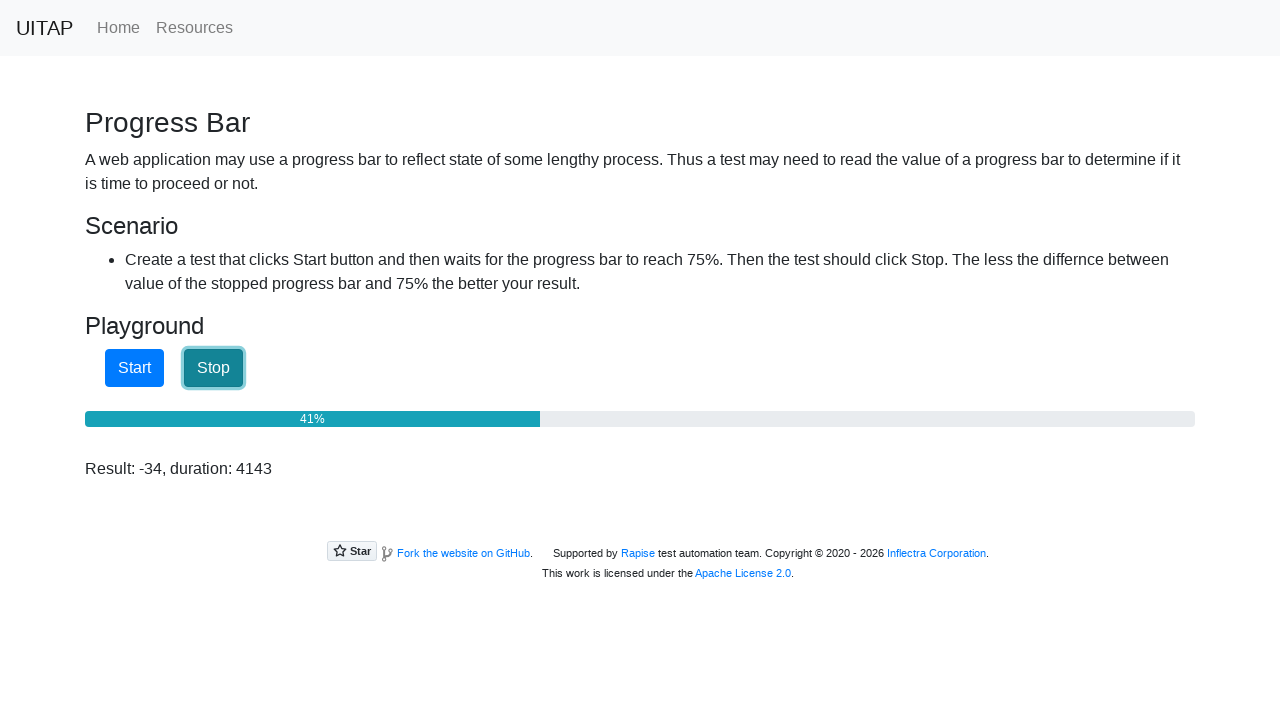